Navigates to Google Translate, waits for the page to load, locates the text input area, and clicks the button to switch the target language to English.

Starting URL: https://translate.google.com/

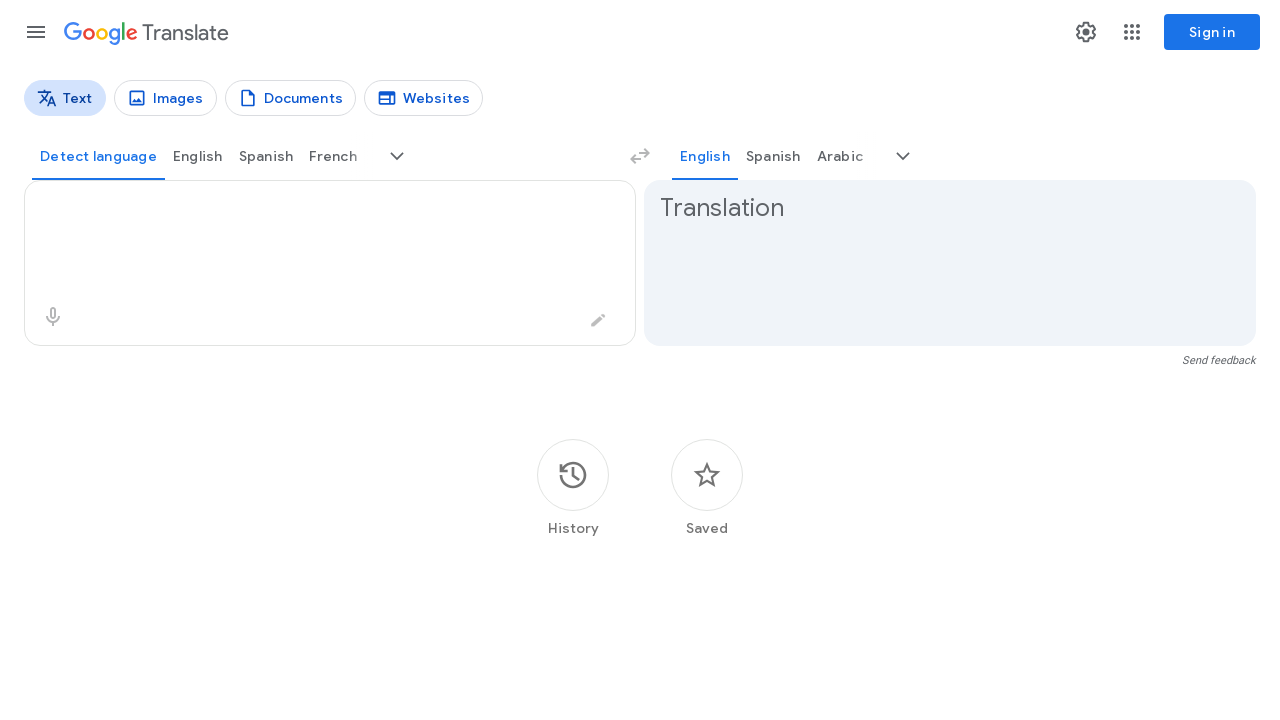

Waited 5 seconds for page to load
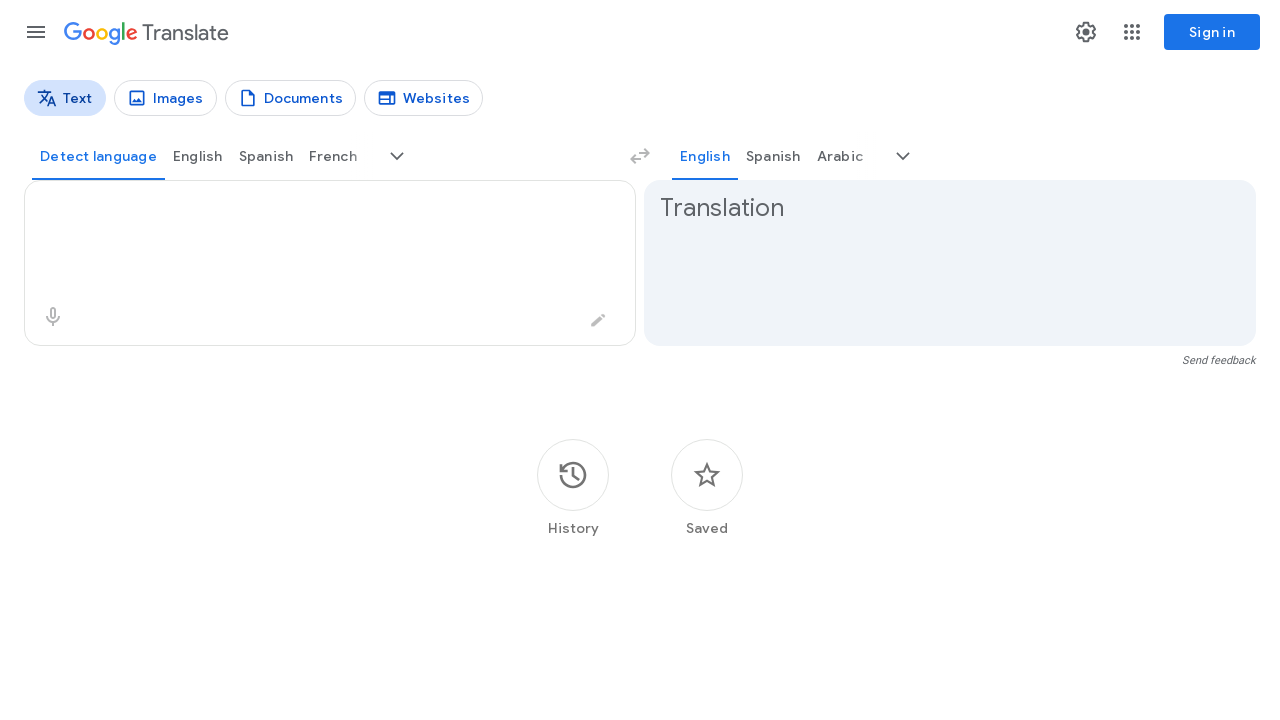

Located the text input textarea element
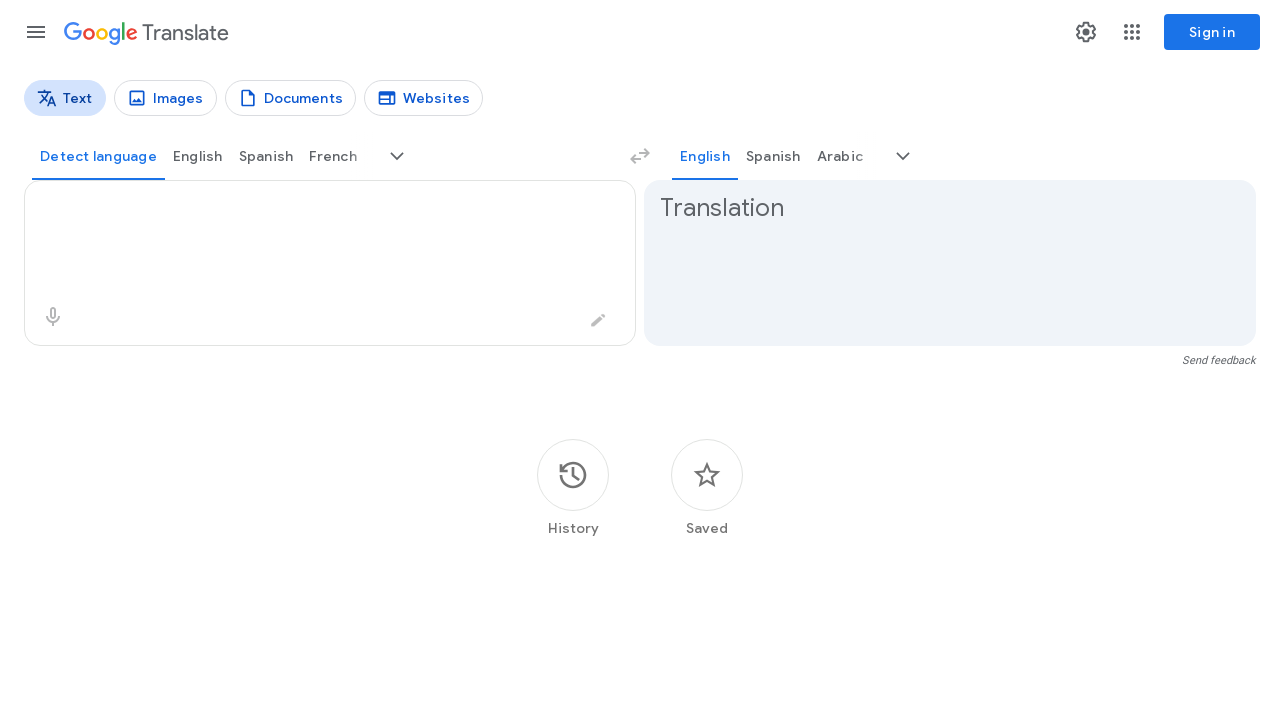

Text input textarea became visible
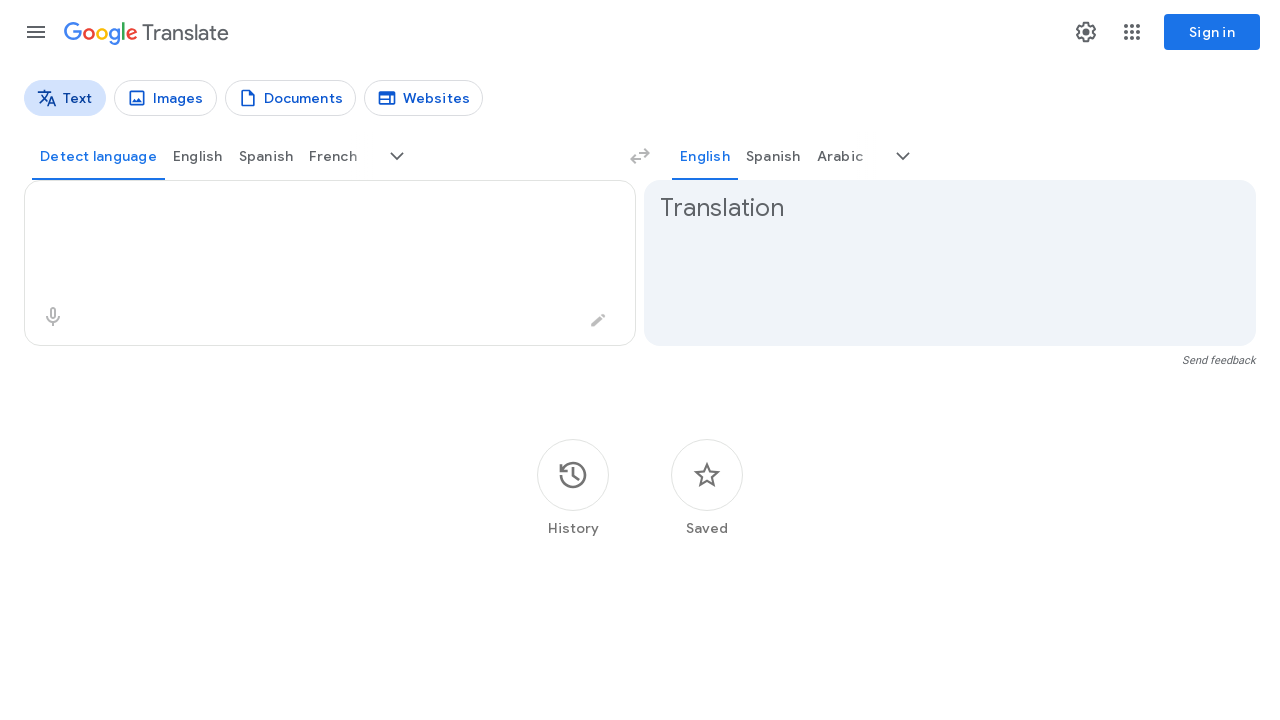

Clicked button to switch target language to English at (198, 156) on xpath=/html/body/c-wiz/div/div[2]/c-wiz/div[2]/c-wiz/div[1]/div[1]/c-wiz/div[1]/
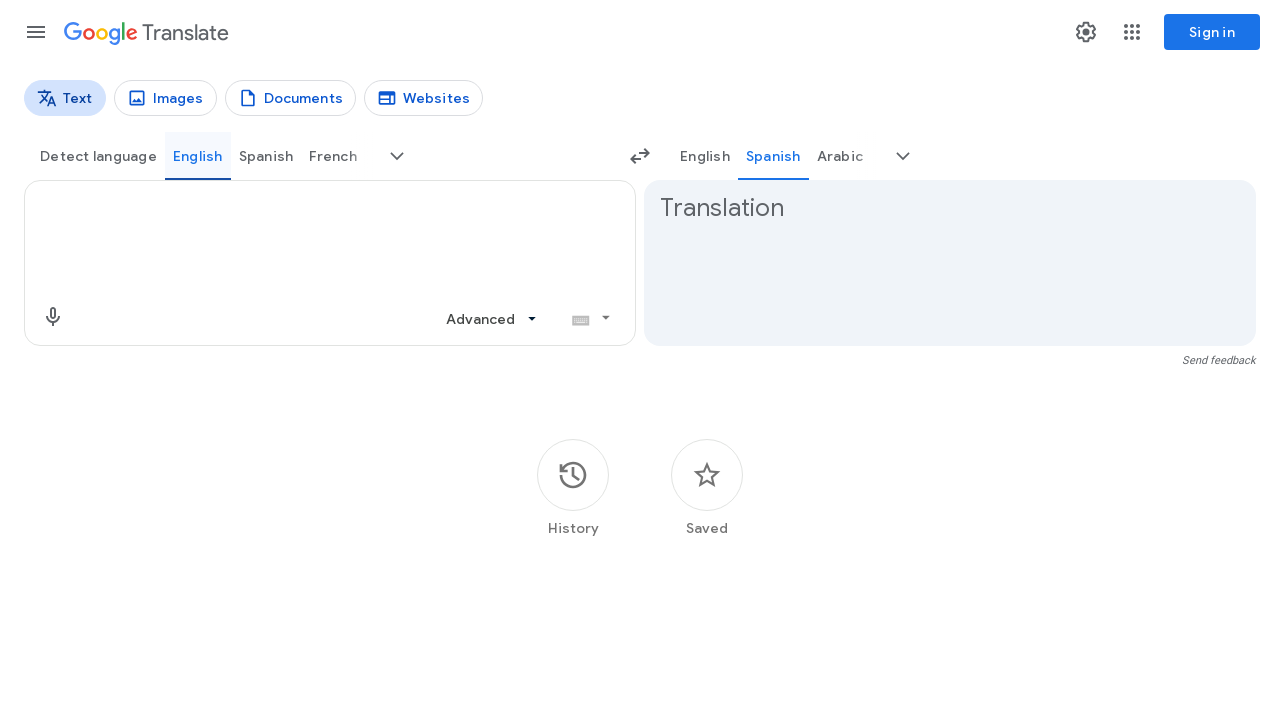

Waited 1 second for language switch to complete
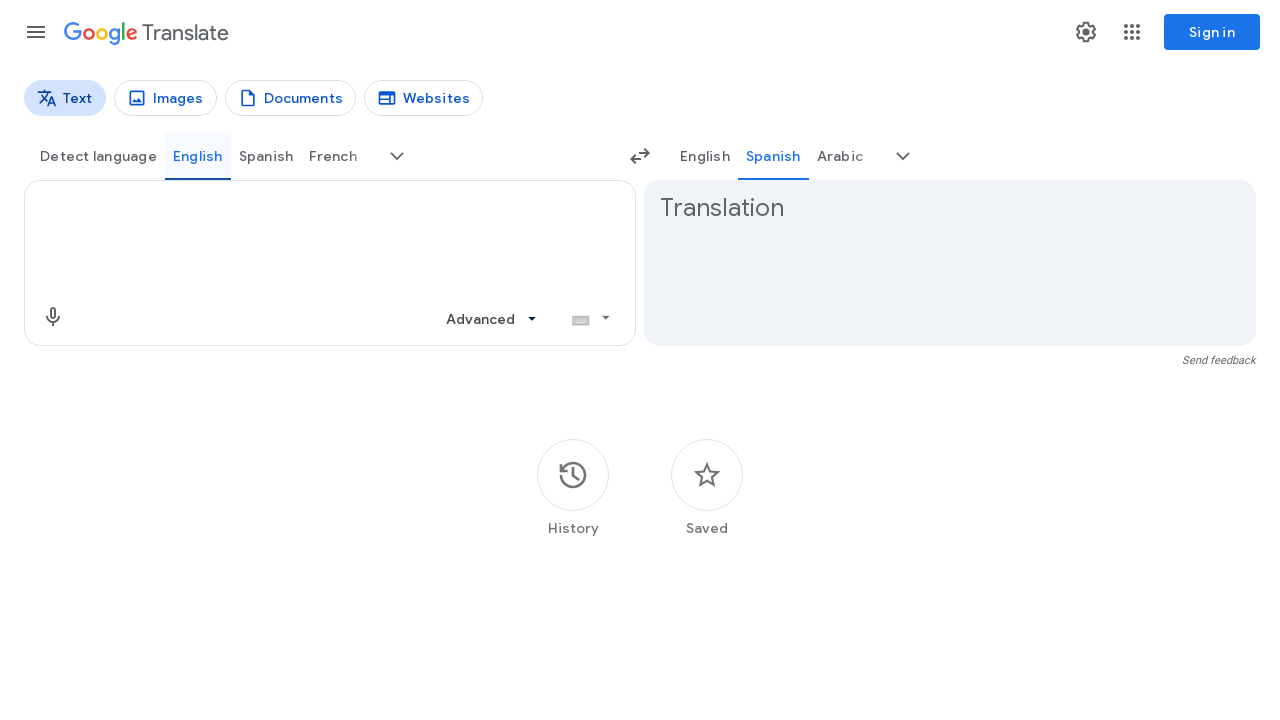

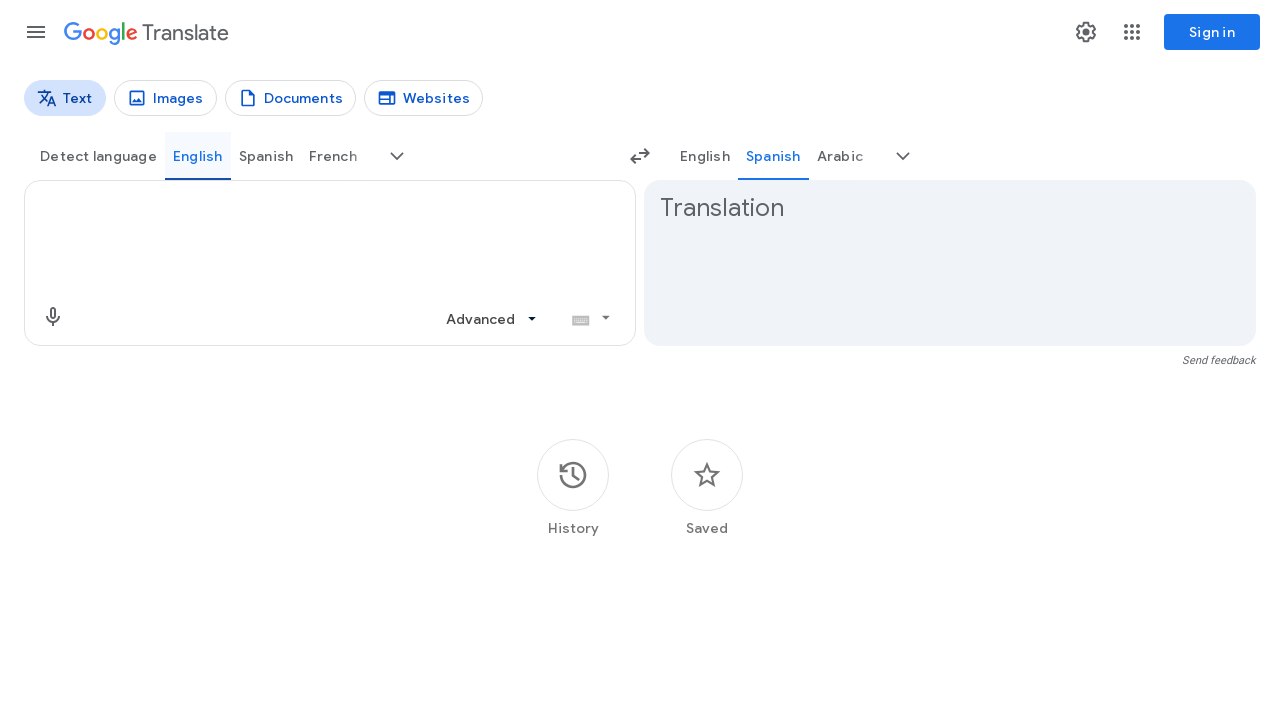